Tests removing a todo item by clicking the destroy button.

Starting URL: https://todo-app.serenity-js.org/#/

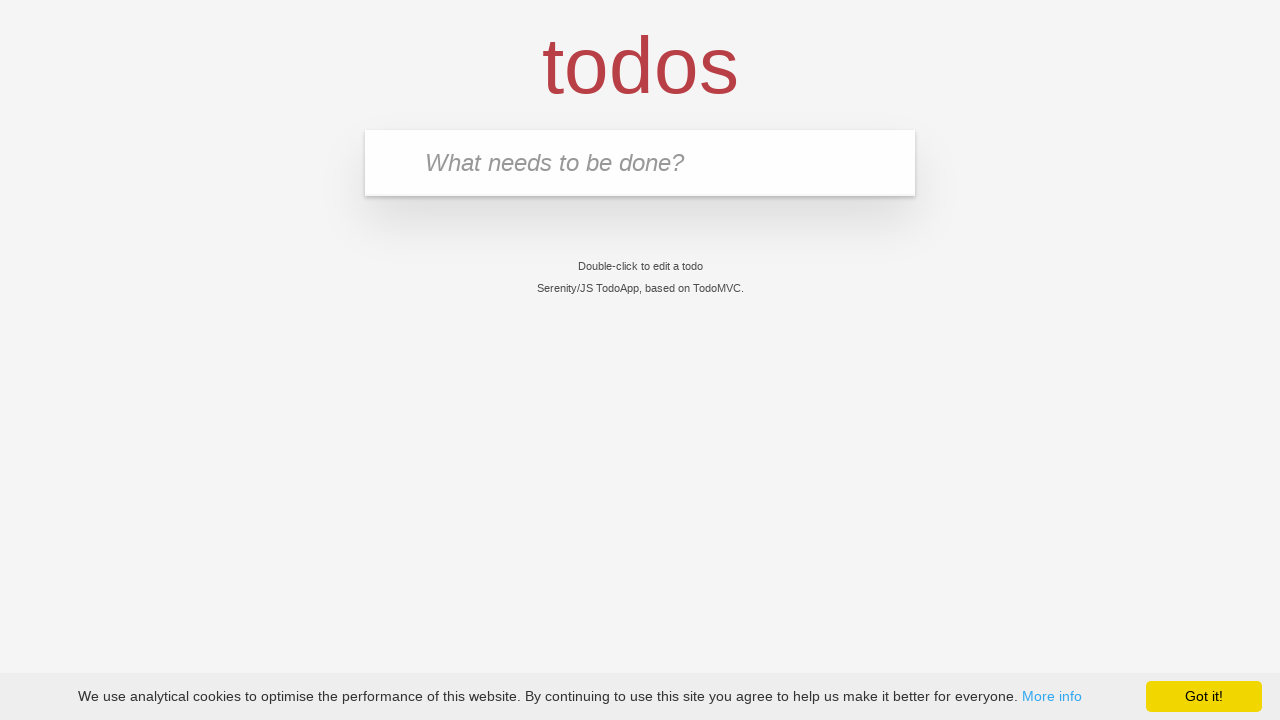

Filled new todo input with 'buy some cheese' on .new-todo
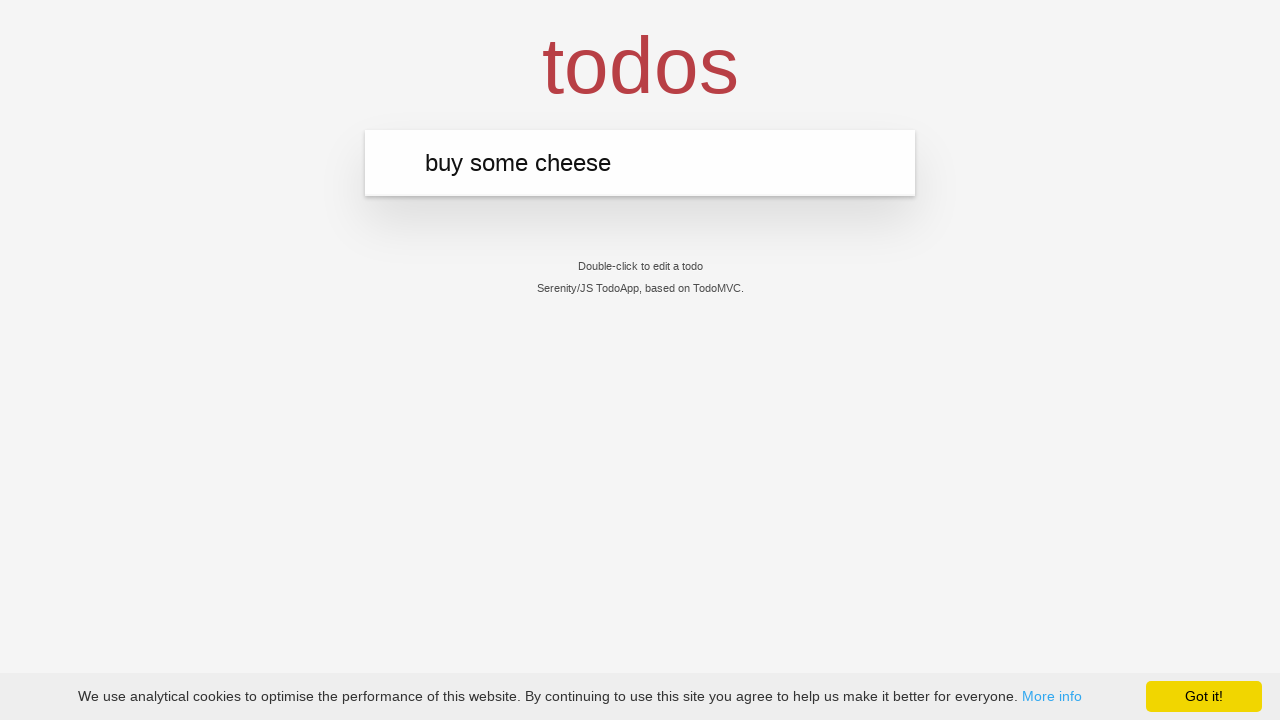

Pressed Enter to create first todo item on .new-todo
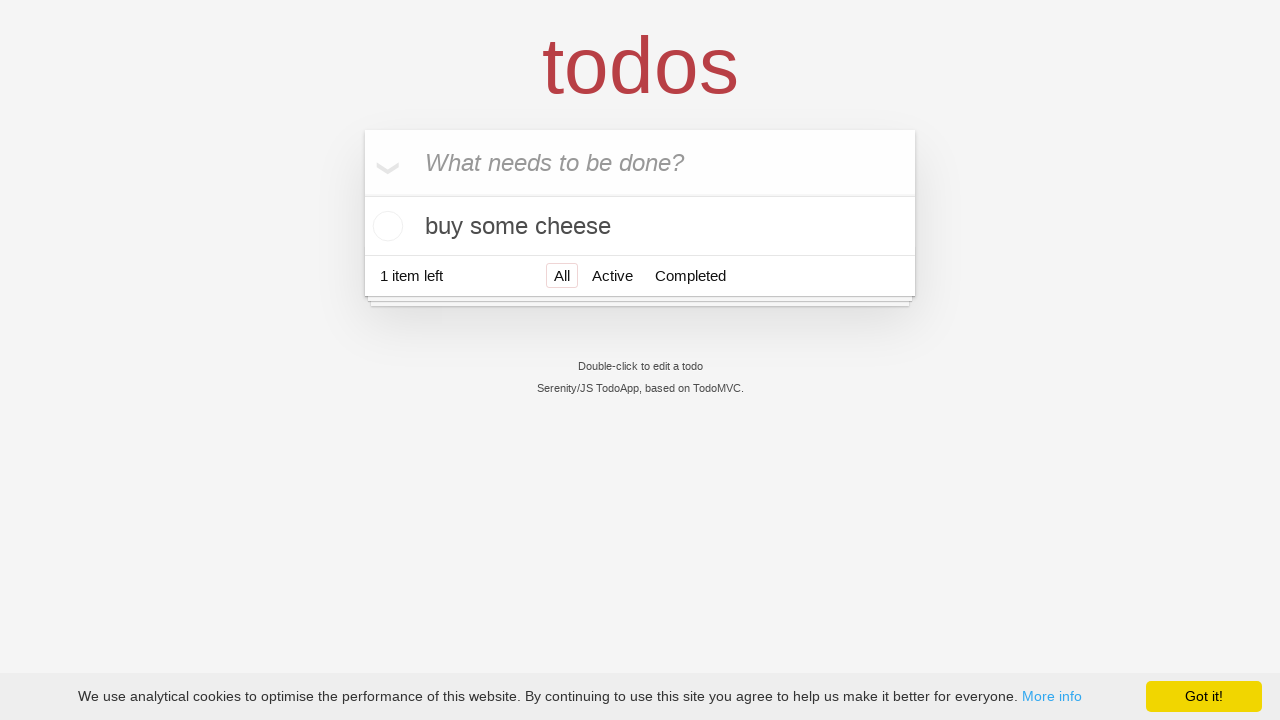

Filled new todo input with 'feed the cat' on .new-todo
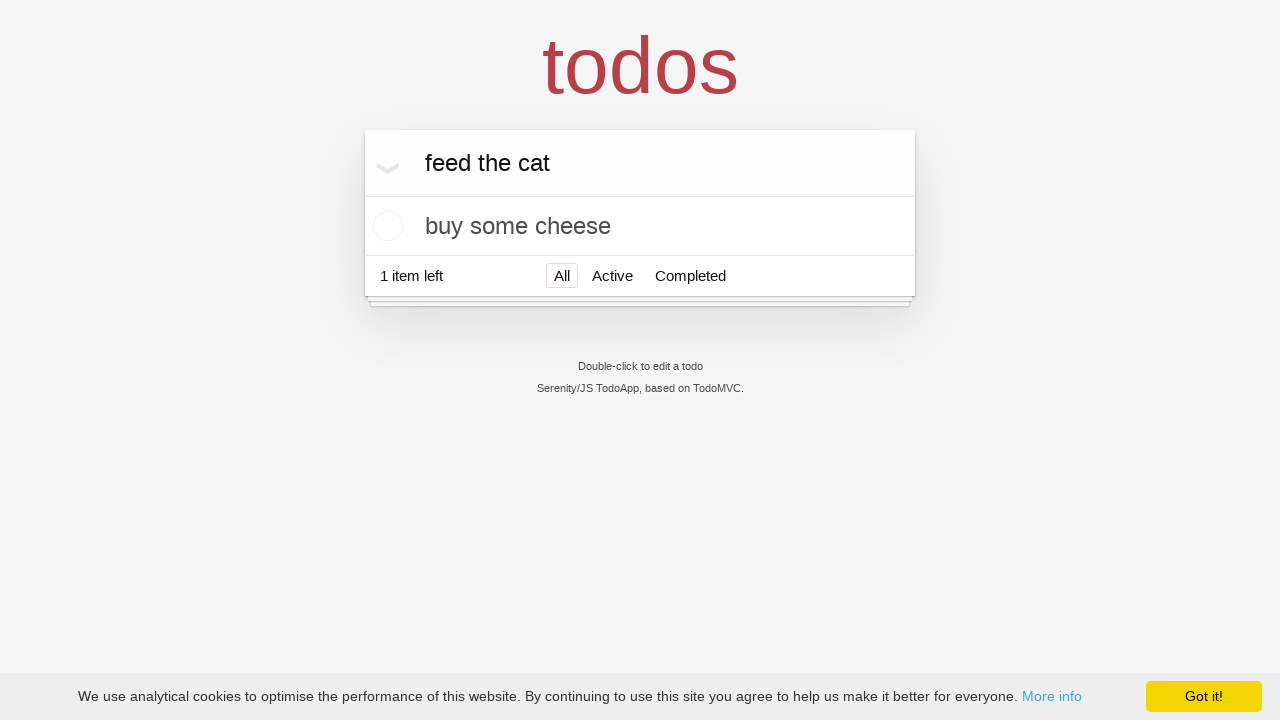

Pressed Enter to create second todo item on .new-todo
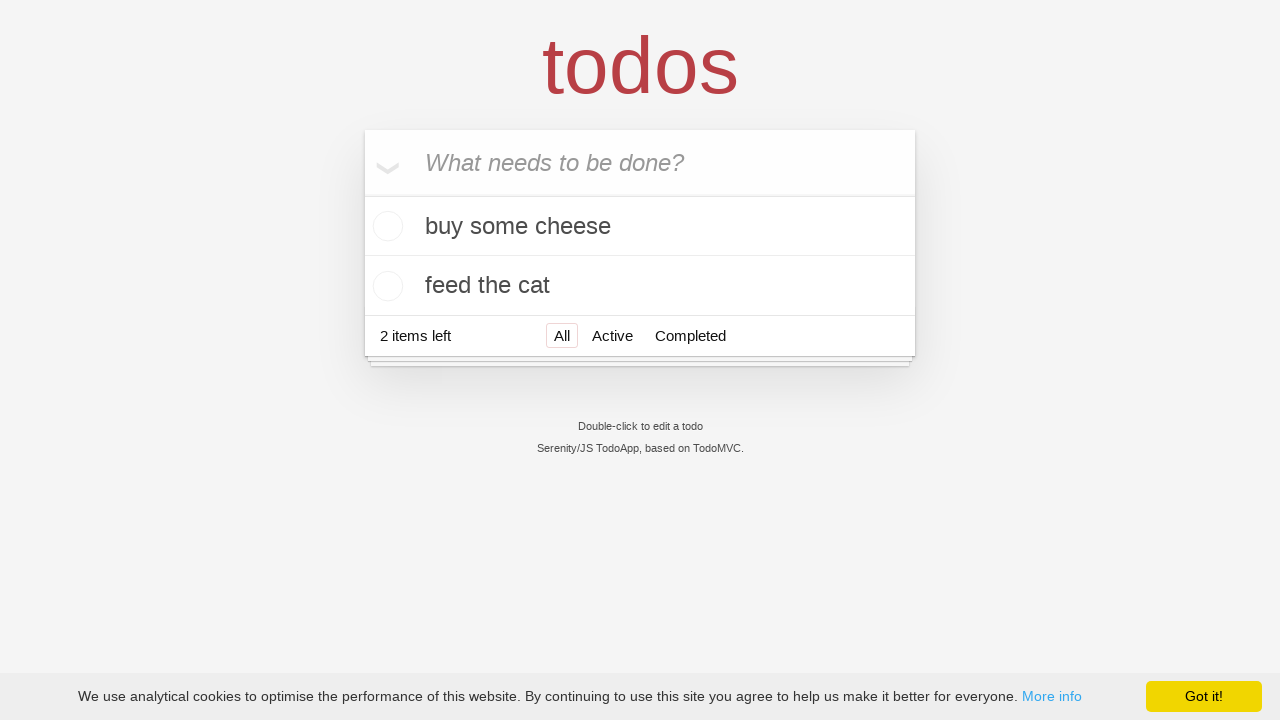

Filled new todo input with 'book a doctors appointment' on .new-todo
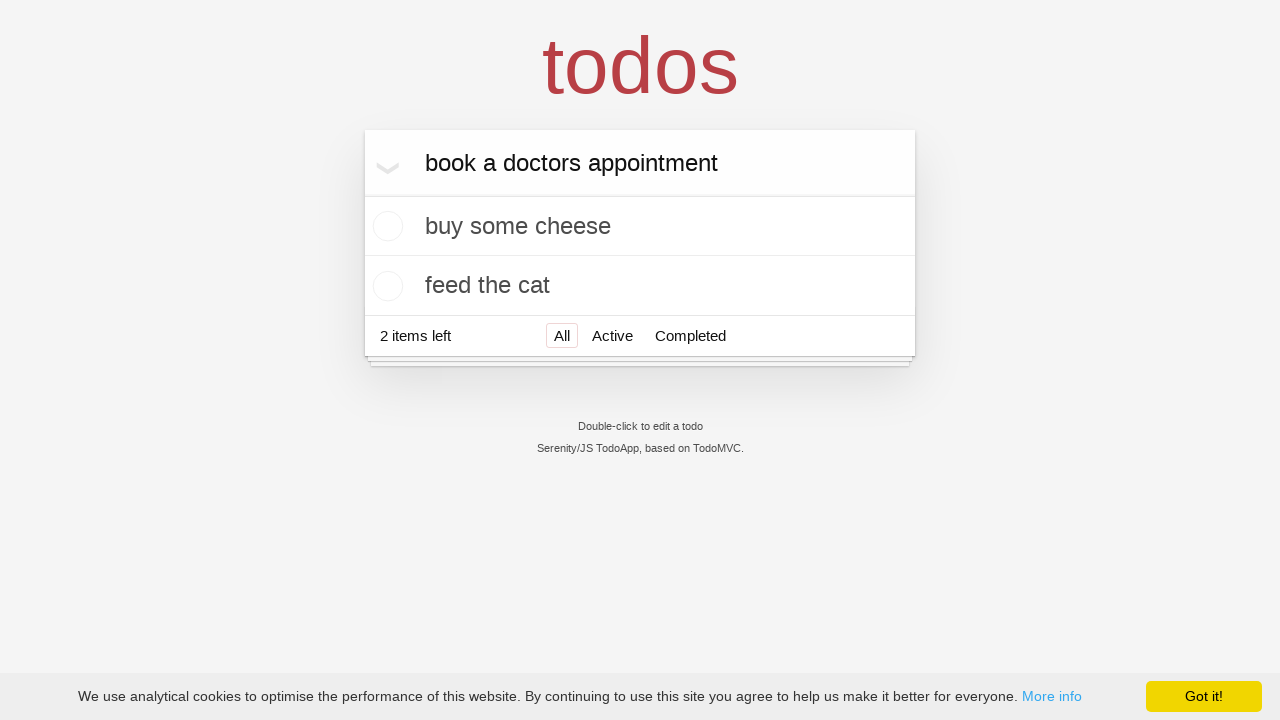

Pressed Enter to create third todo item on .new-todo
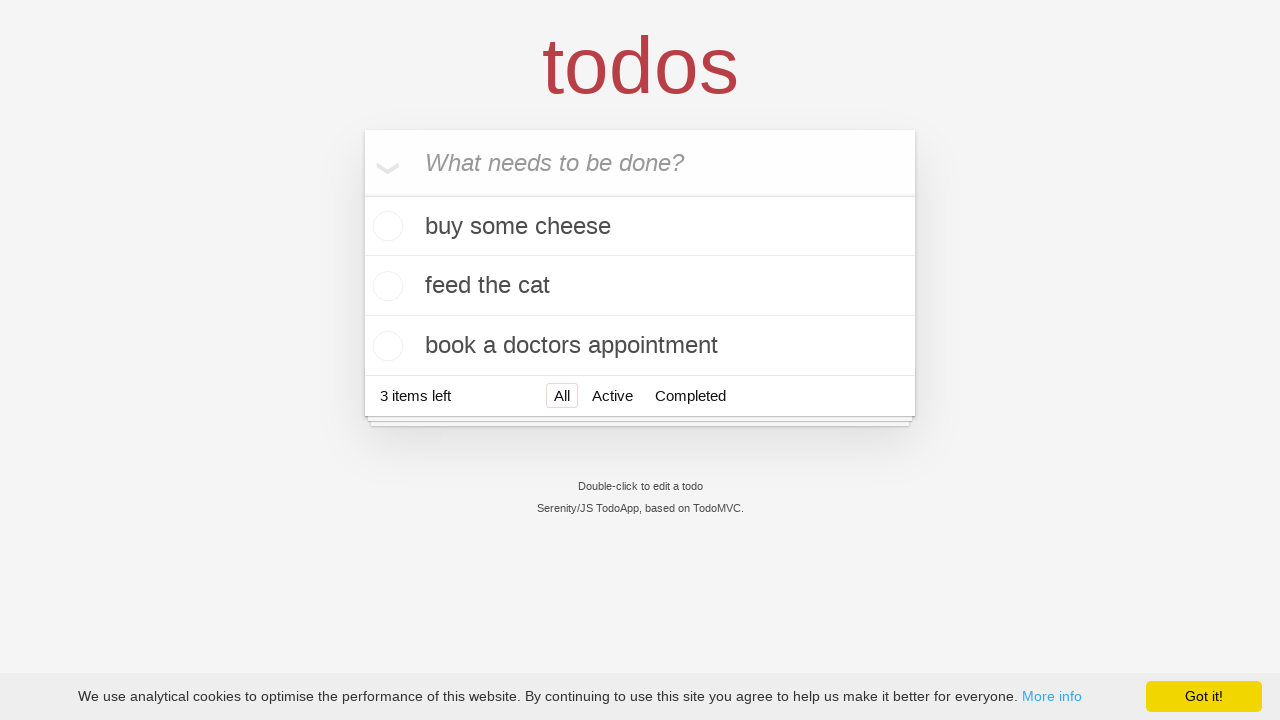

Hovered over second todo item to reveal destroy button at (640, 286) on .todo-list li >> nth=1
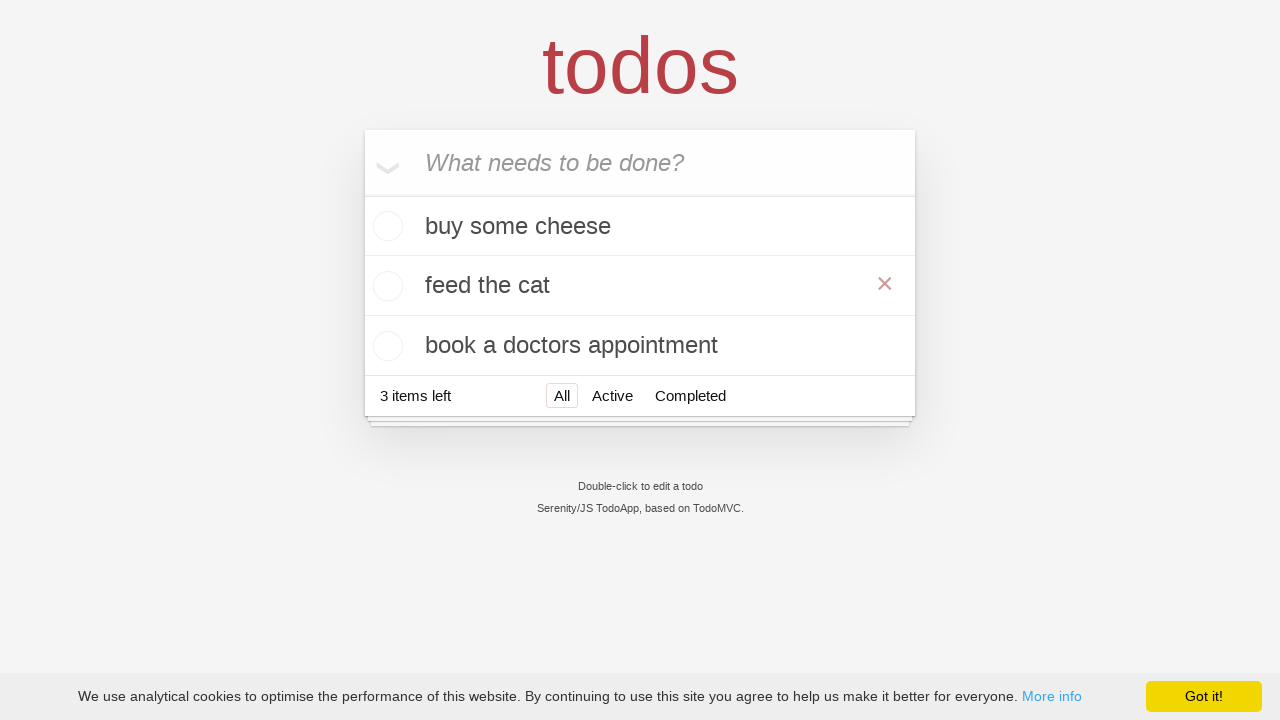

Clicked destroy button to remove second todo item at (885, 284) on .todo-list li >> nth=1 >> .destroy
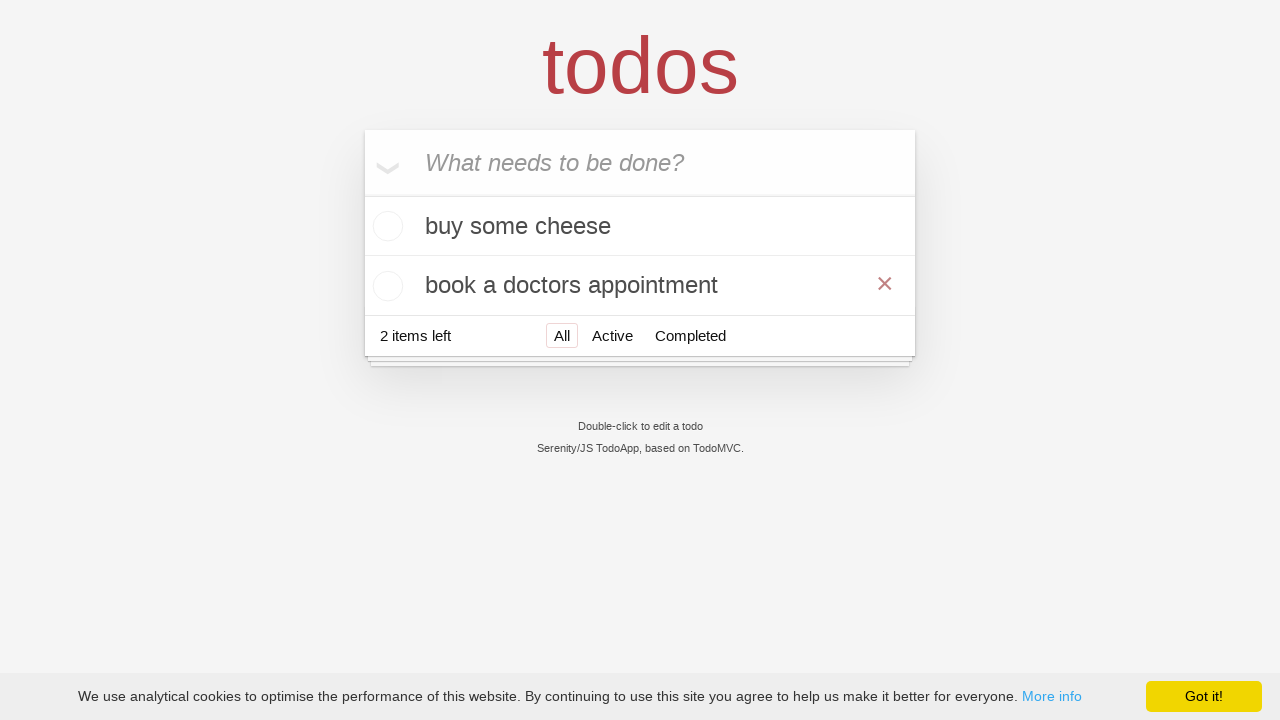

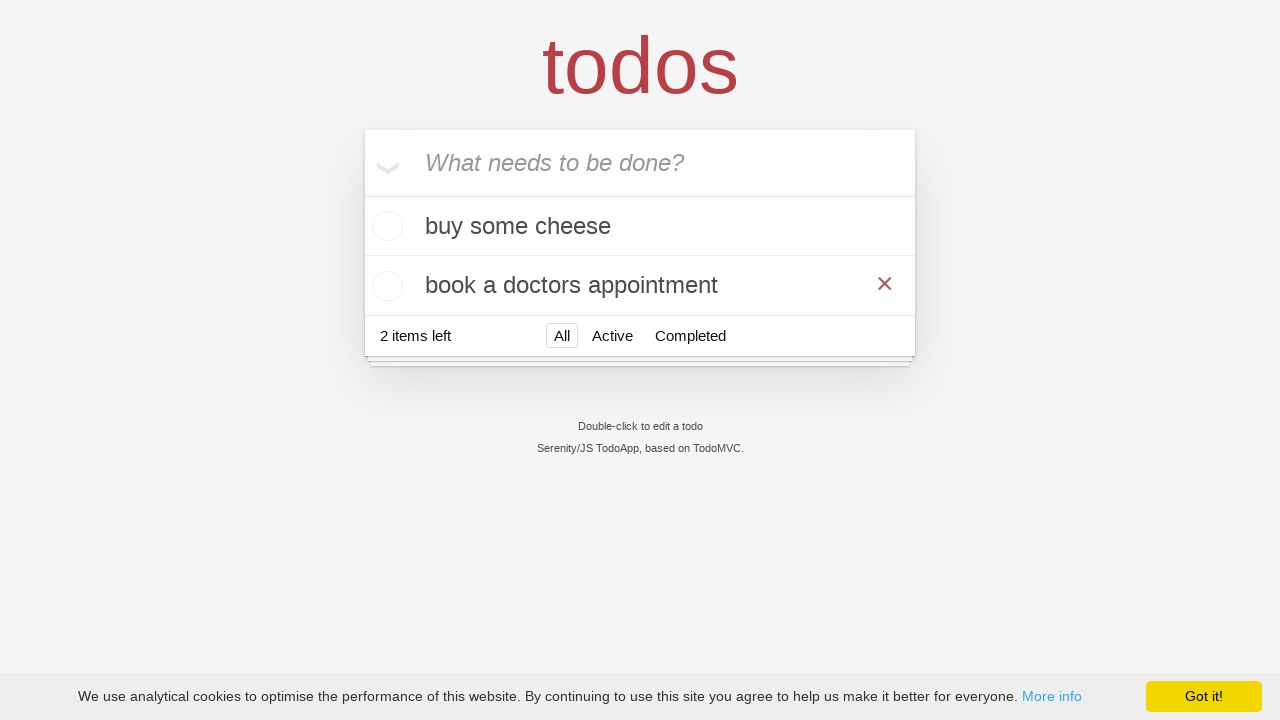